Tests manually switching to a large iframe, scrolling an image into view, and verifying the image element is visible

Starting URL: http://applitools.github.io/demo/TestPages/WixLikeTestPage/index.html

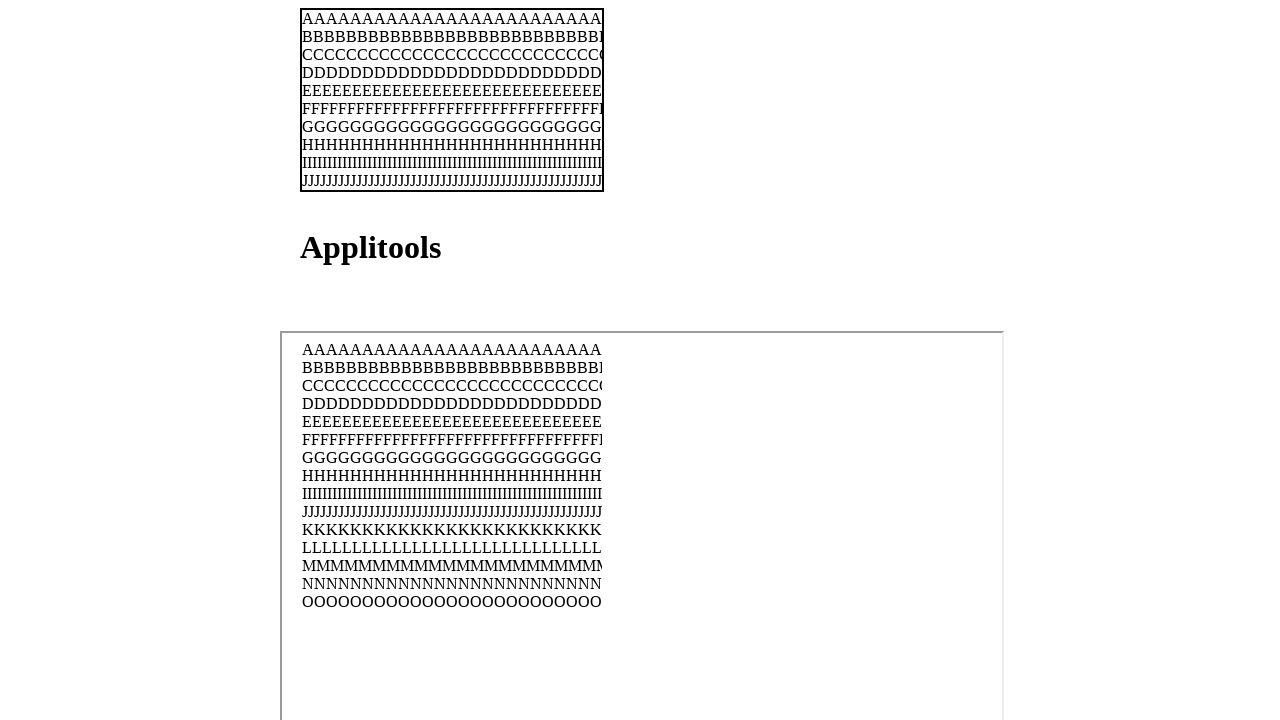

Retrieved frame named 'frame1'
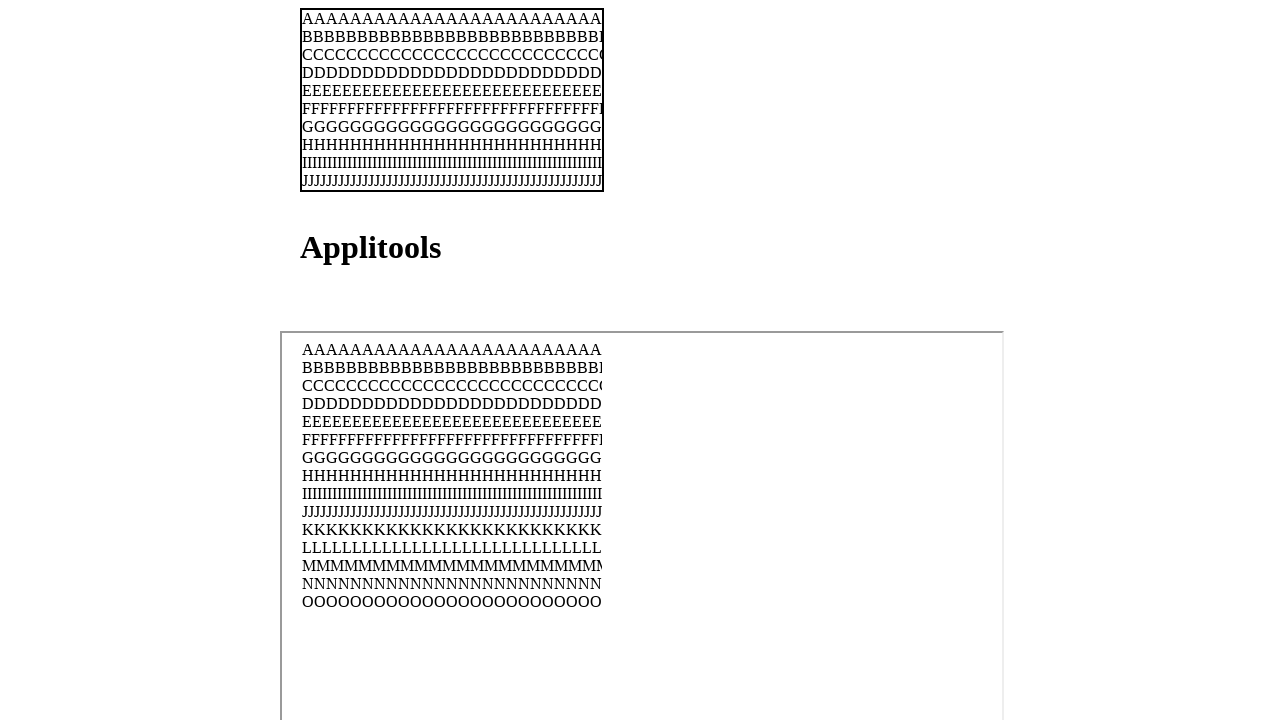

Located image element within the frame
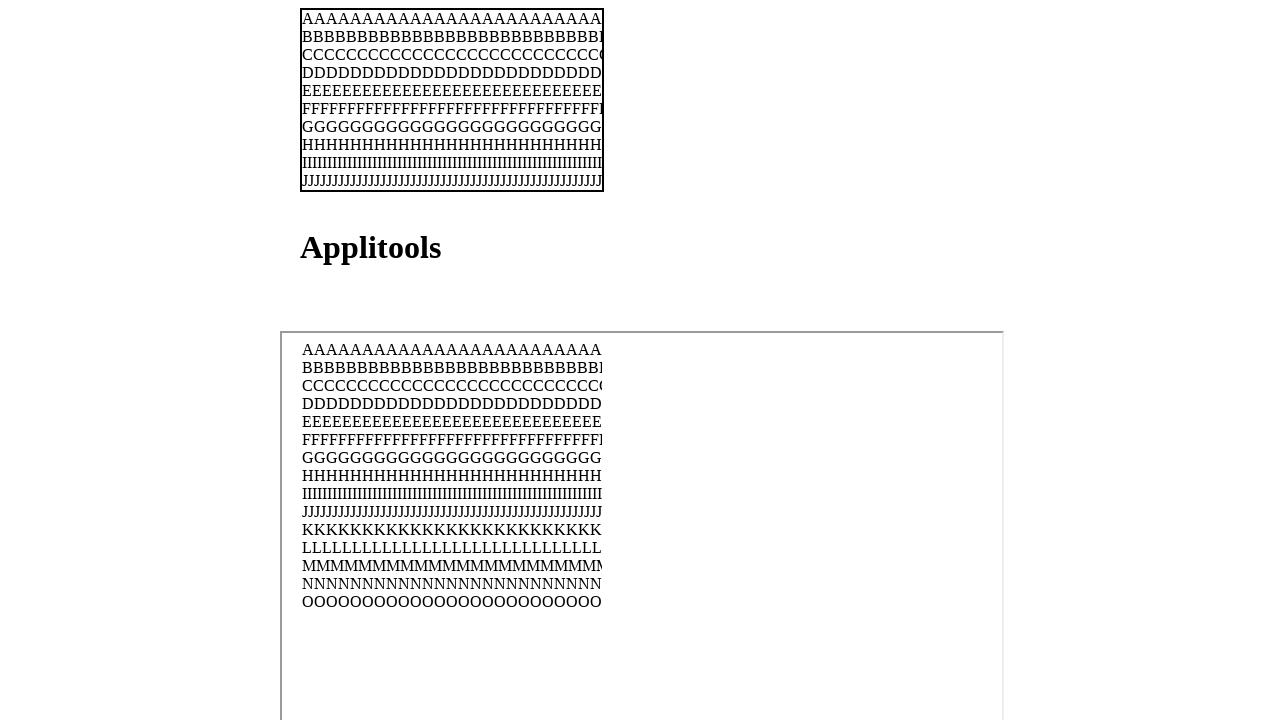

Scrolled image into view
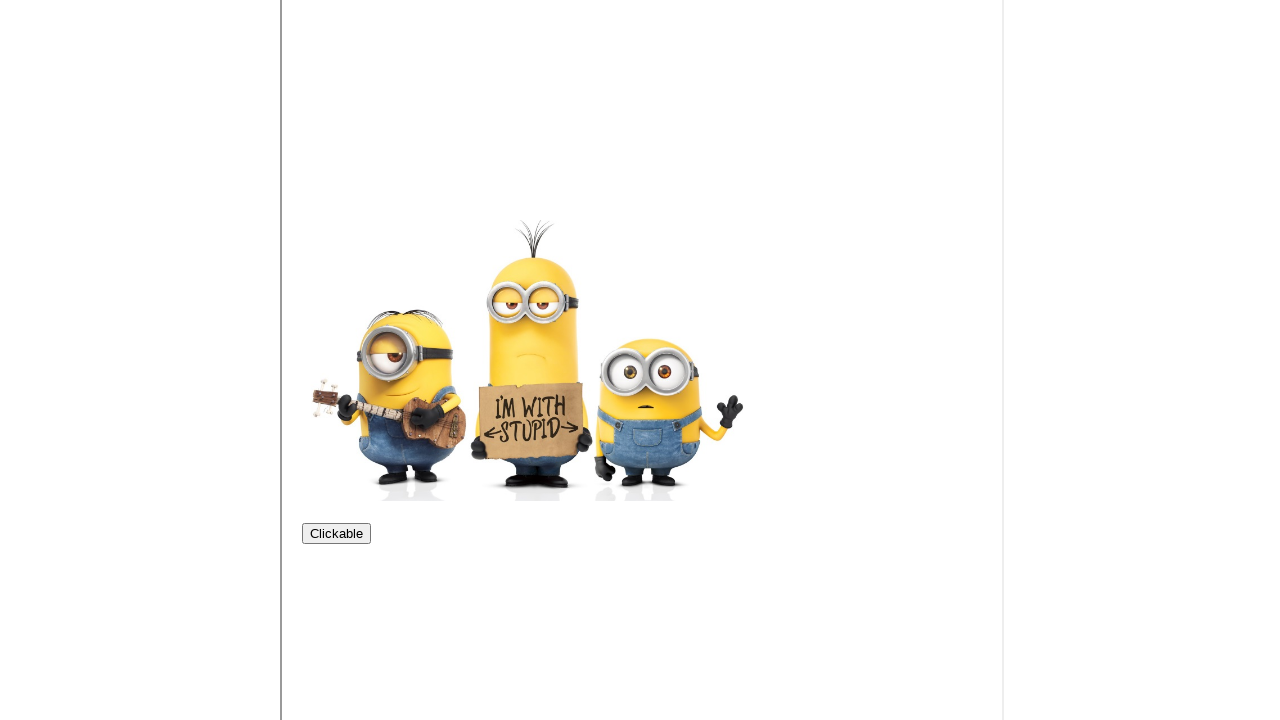

Verified image element is visible
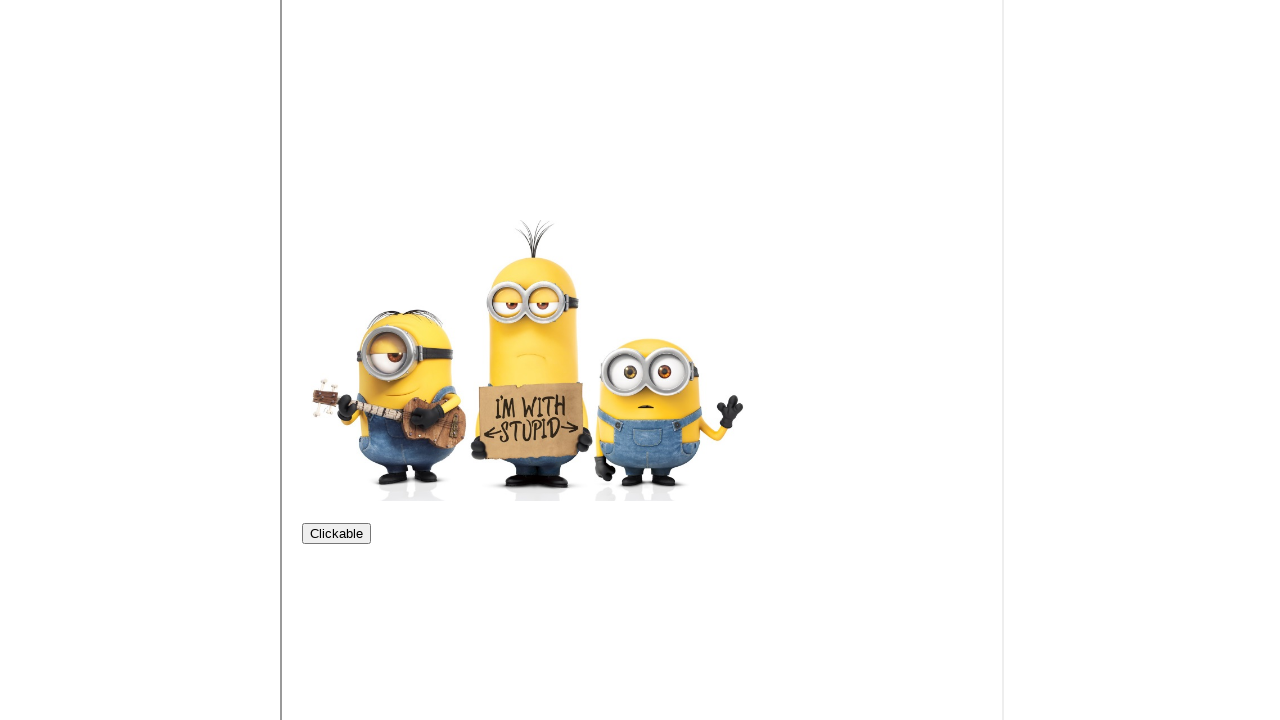

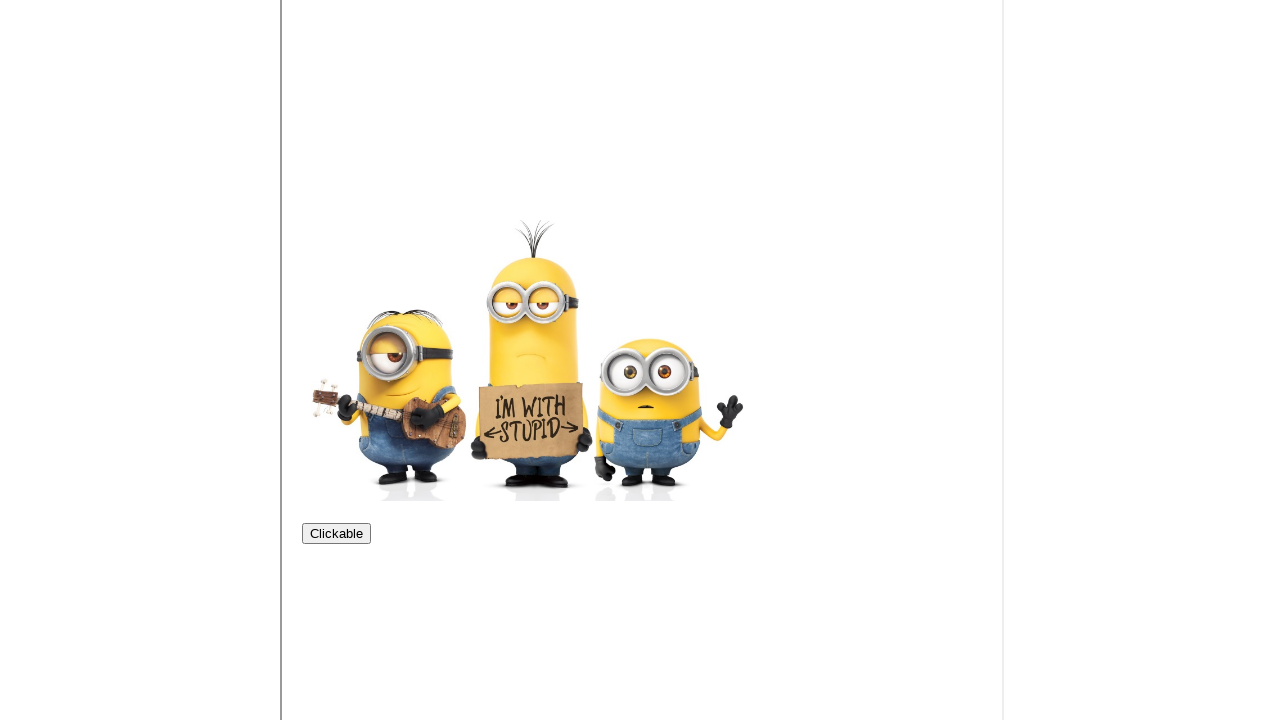